Tests hover functionality by hovering over an image to reveal user info and clicking the view profile link

Starting URL: https://the-internet.herokuapp.com/hovers

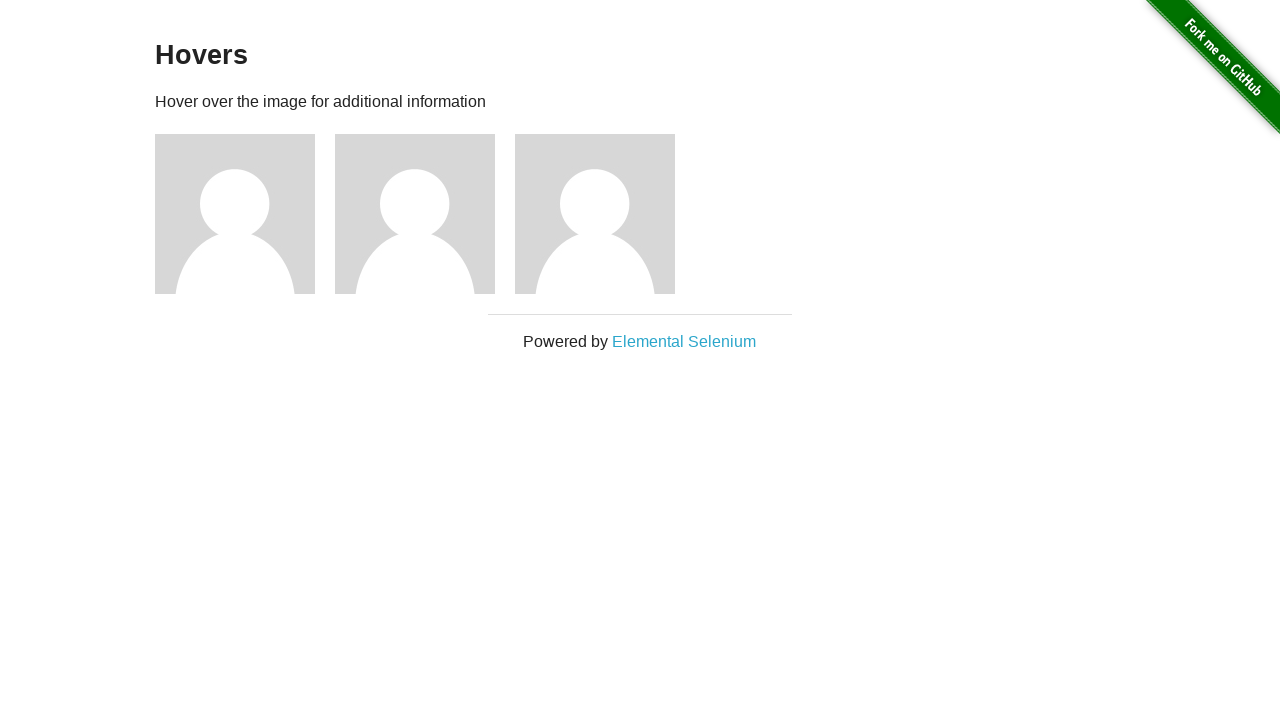

Hovered over the third figure's image to reveal user info at (235, 214) on .example .figure:nth-child(3) img
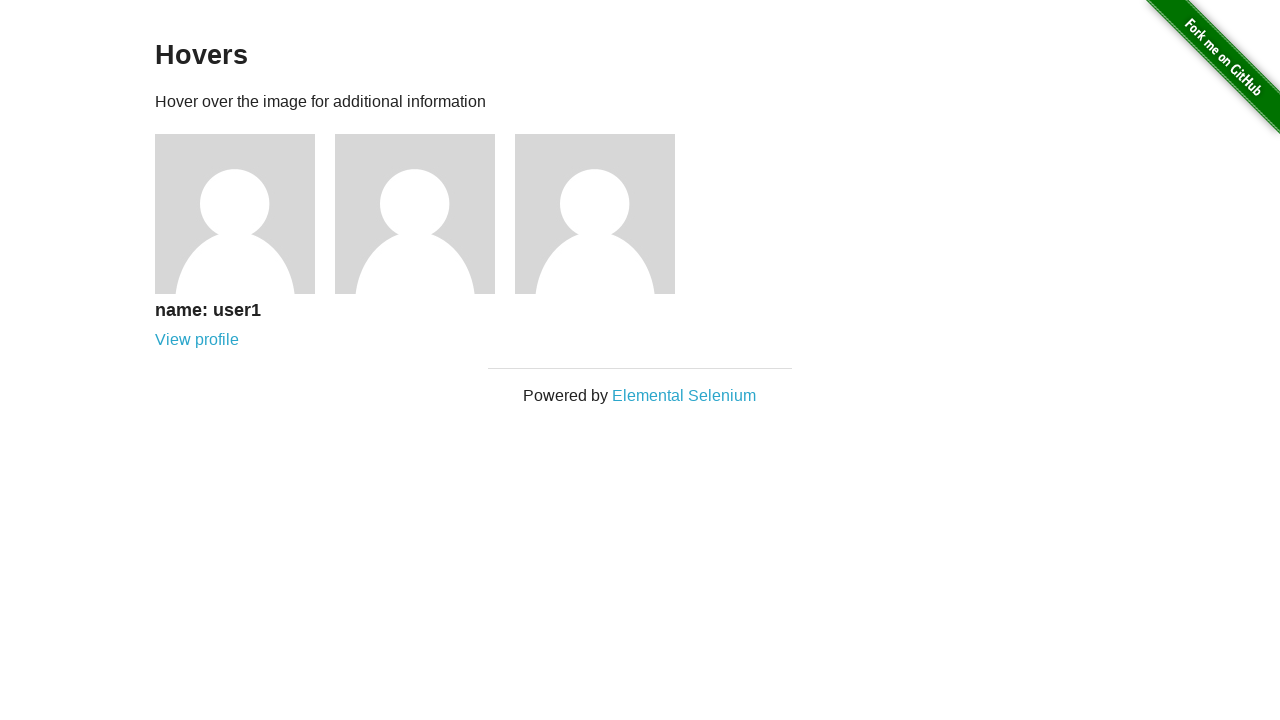

Verified user name element is visible
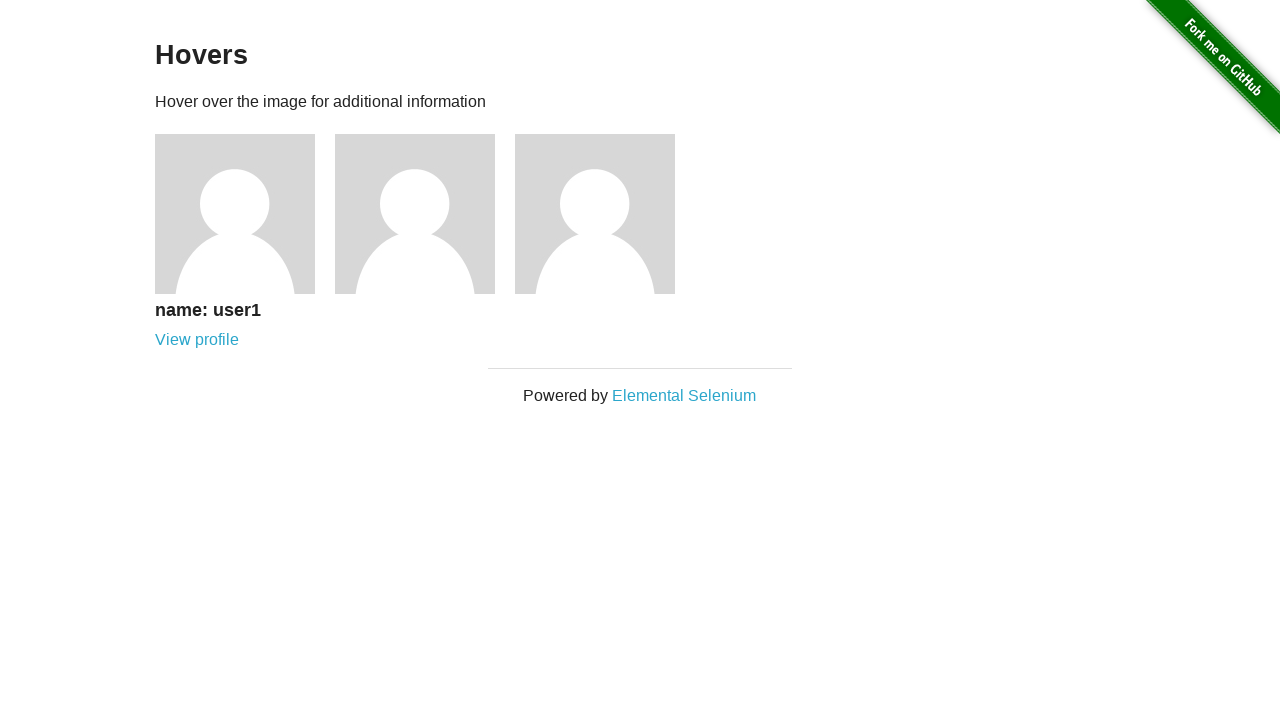

Verified user name contains 'user1'
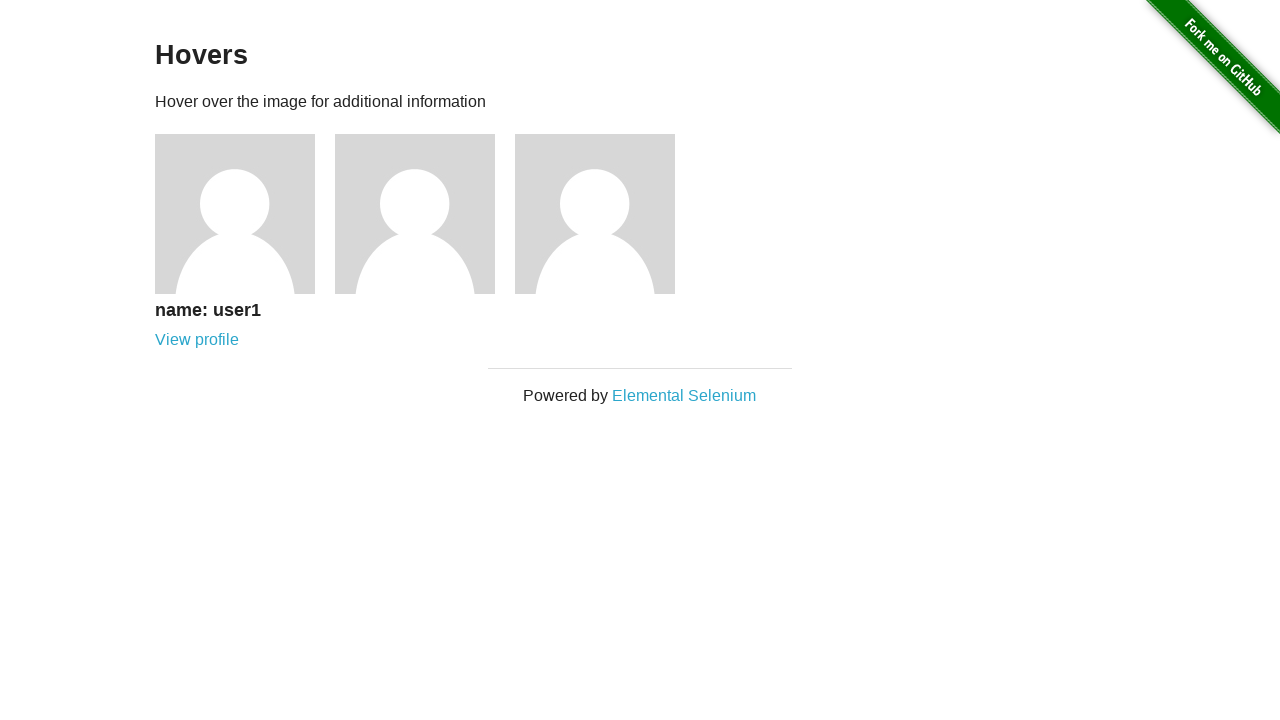

Clicked 'View profile' link for the third user at (197, 340) on .example .figure:nth-child(3) a:text('View profile')
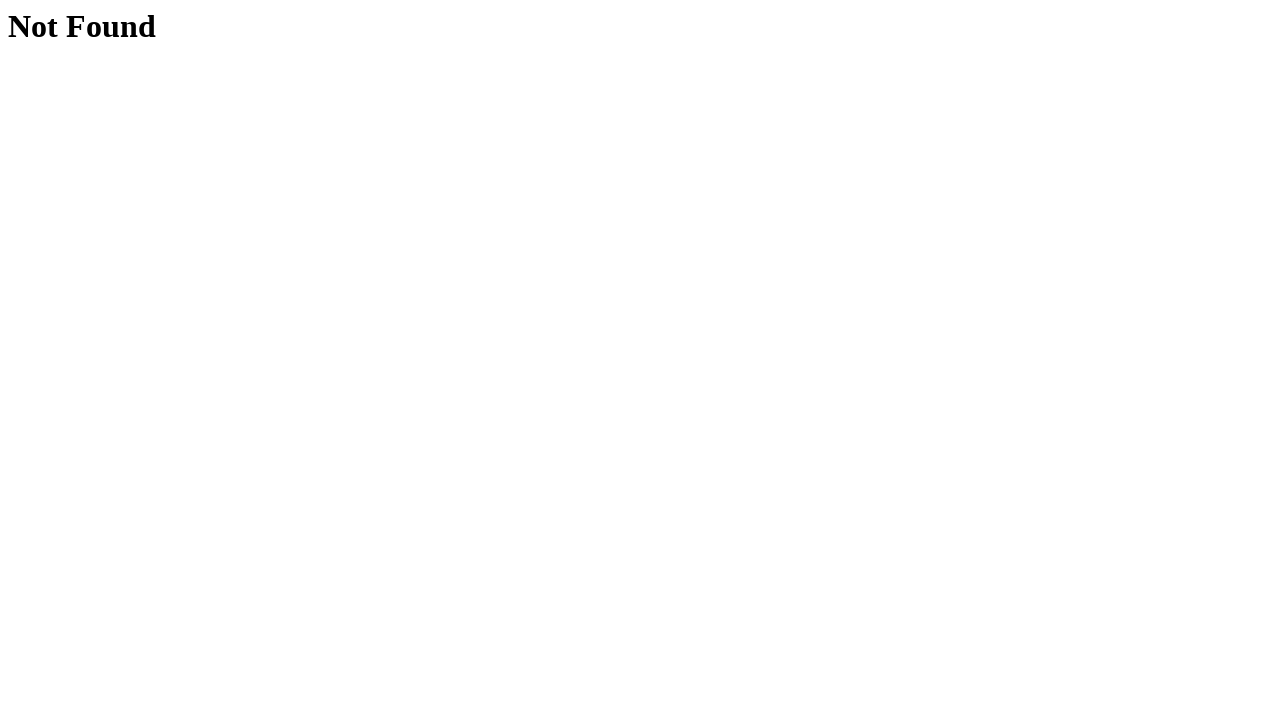

Waited for h1 element to load
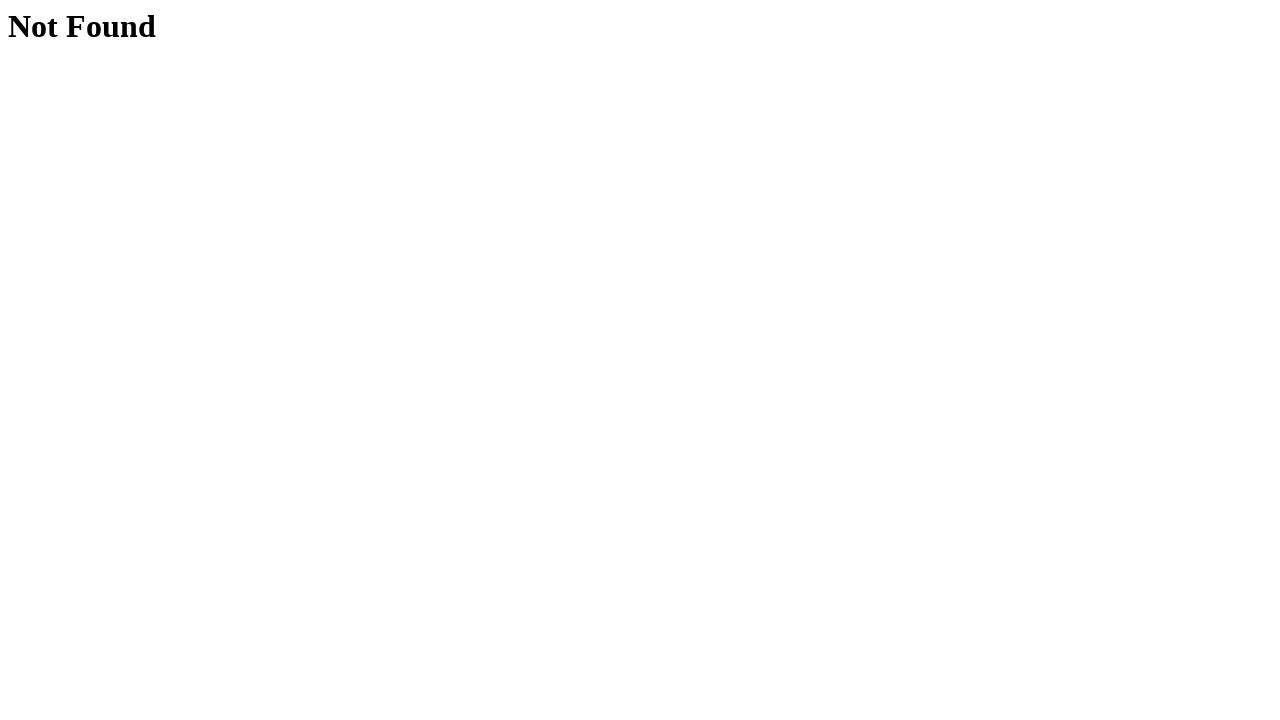

Verified 404 'Not Found' page is displayed
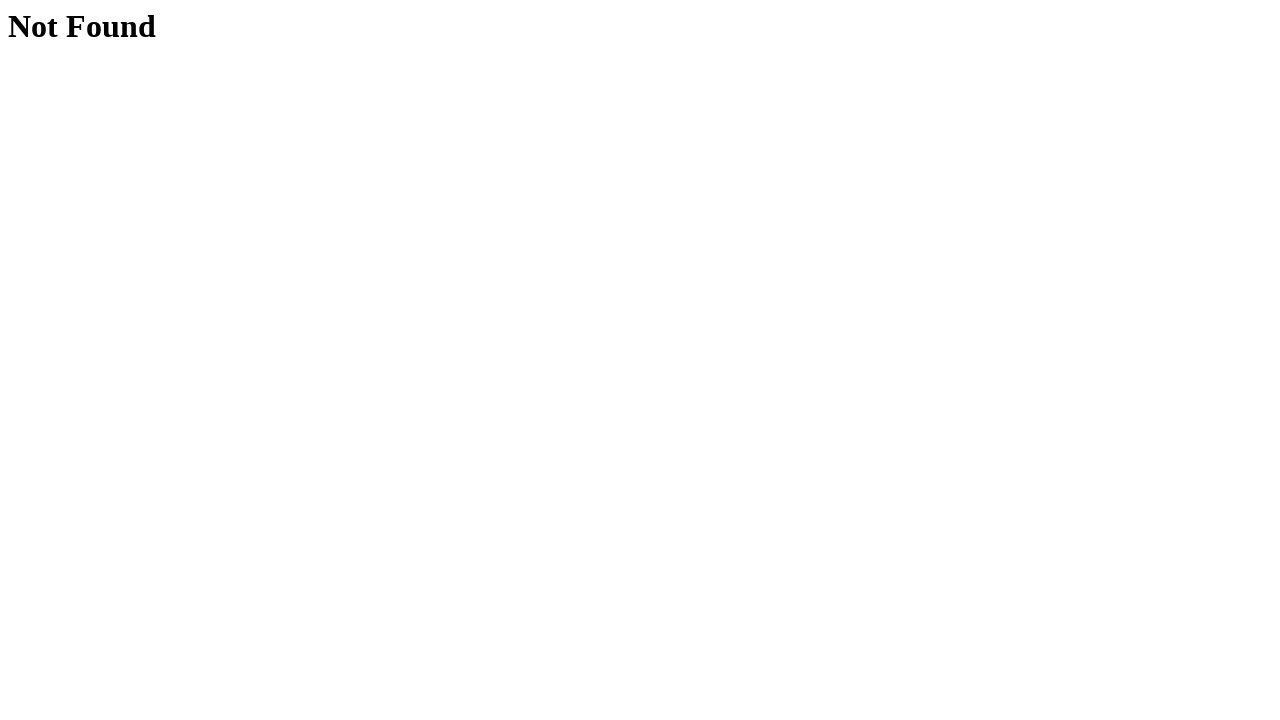

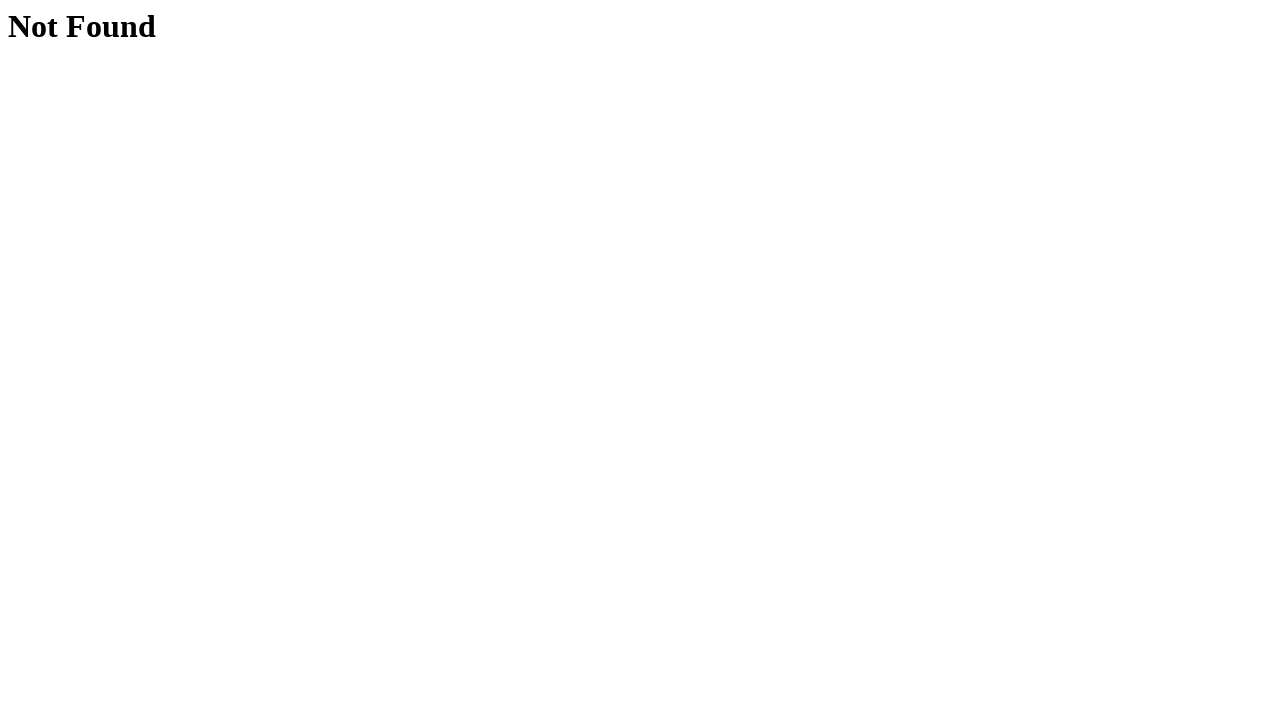